Tests accepting a basic JavaScript alert by clicking a button to trigger the alert and then accepting it

Starting URL: https://automationfc.github.io/basic-form/index.html

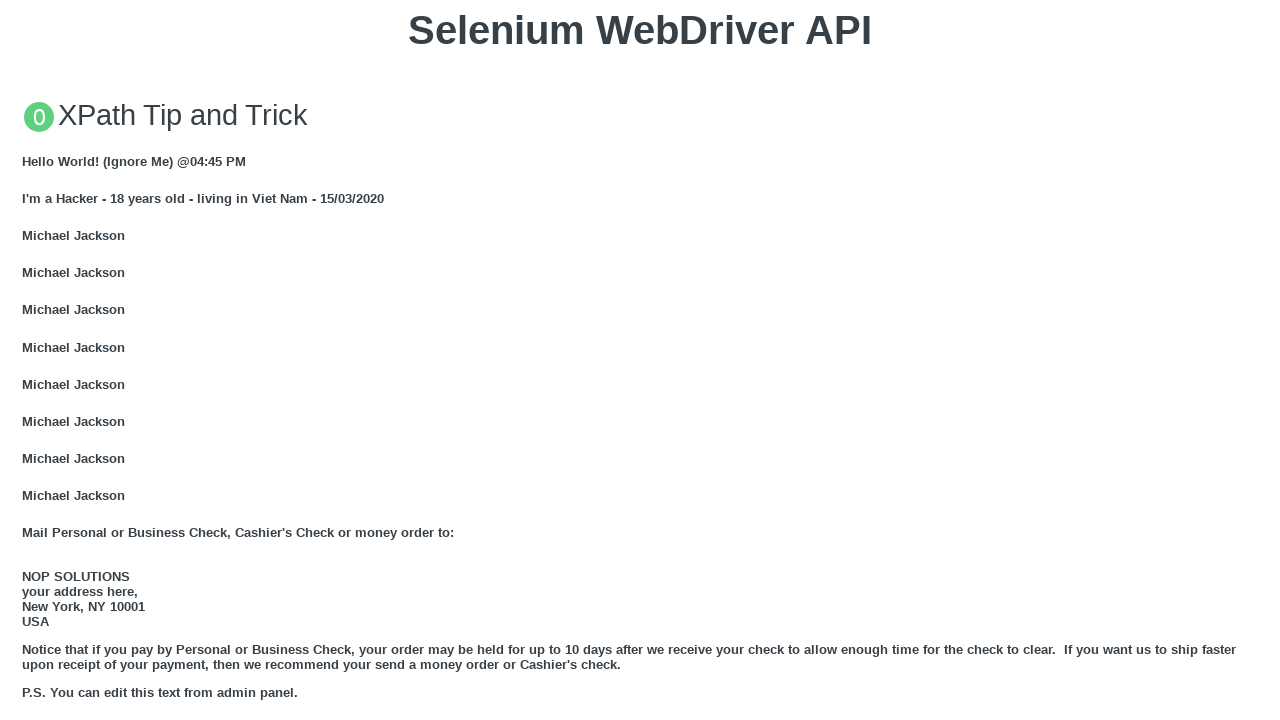

Clicked button to trigger JavaScript alert at (640, 360) on xpath=//button[@onclick='jsAlert()']
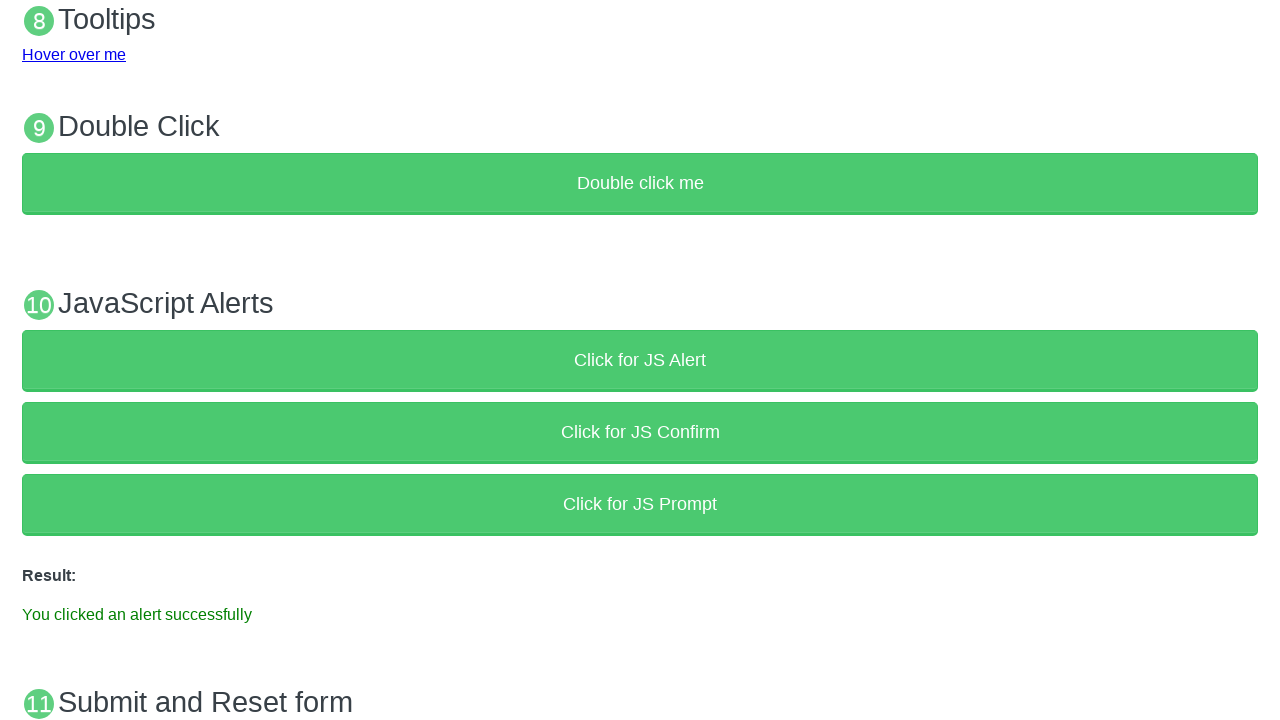

Set up dialog handler to accept alert
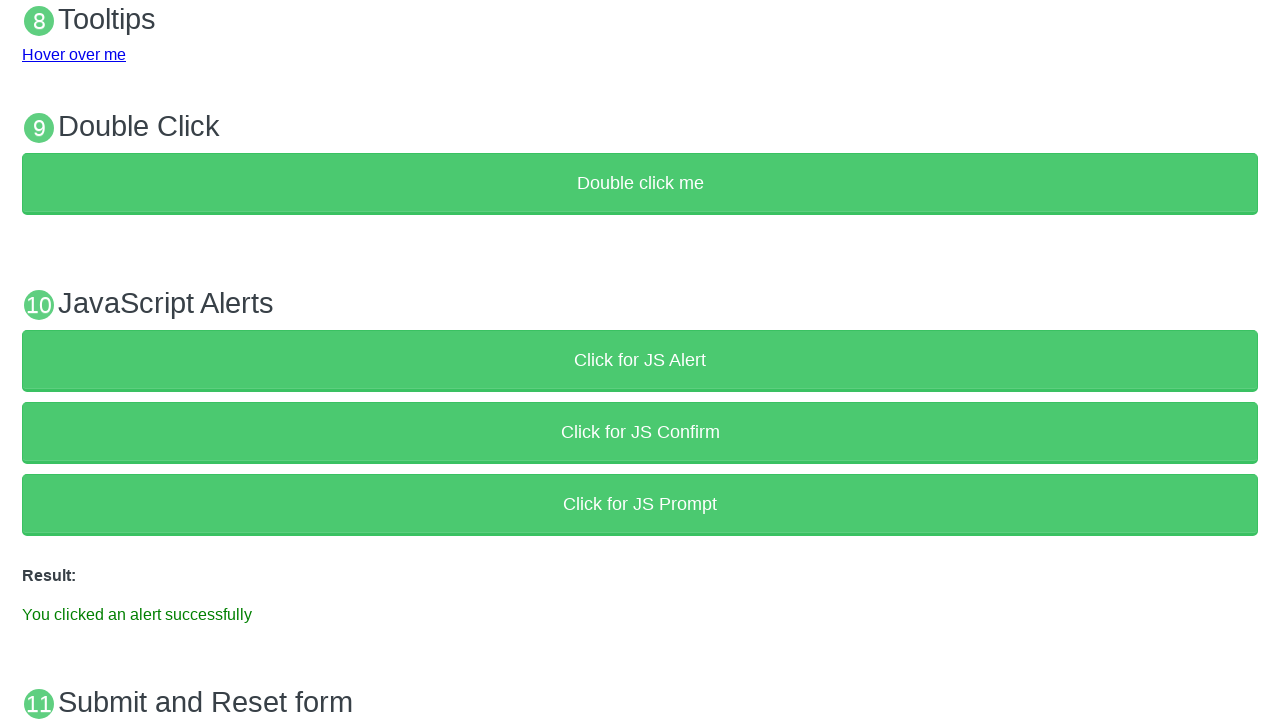

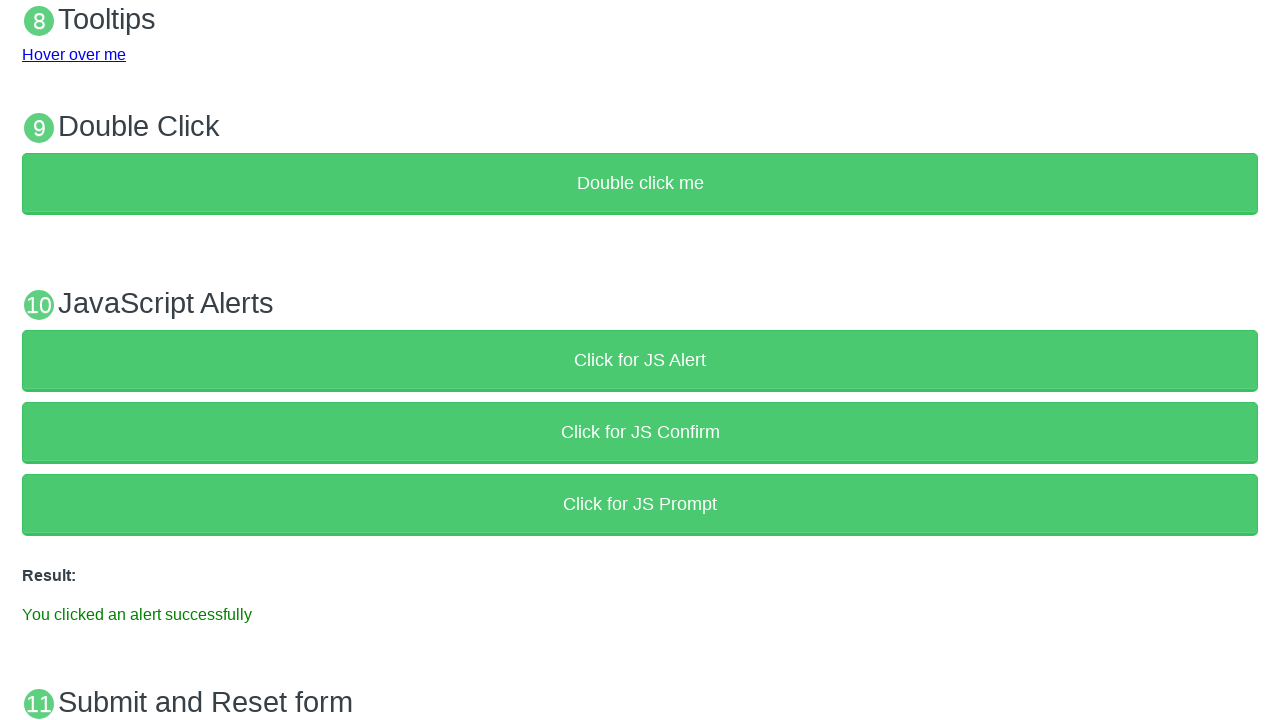